Tests browser navigation commands including navigating to a URL, going back, and going forward

Starting URL: http://training.skillo-bg.com:4200/posts/all

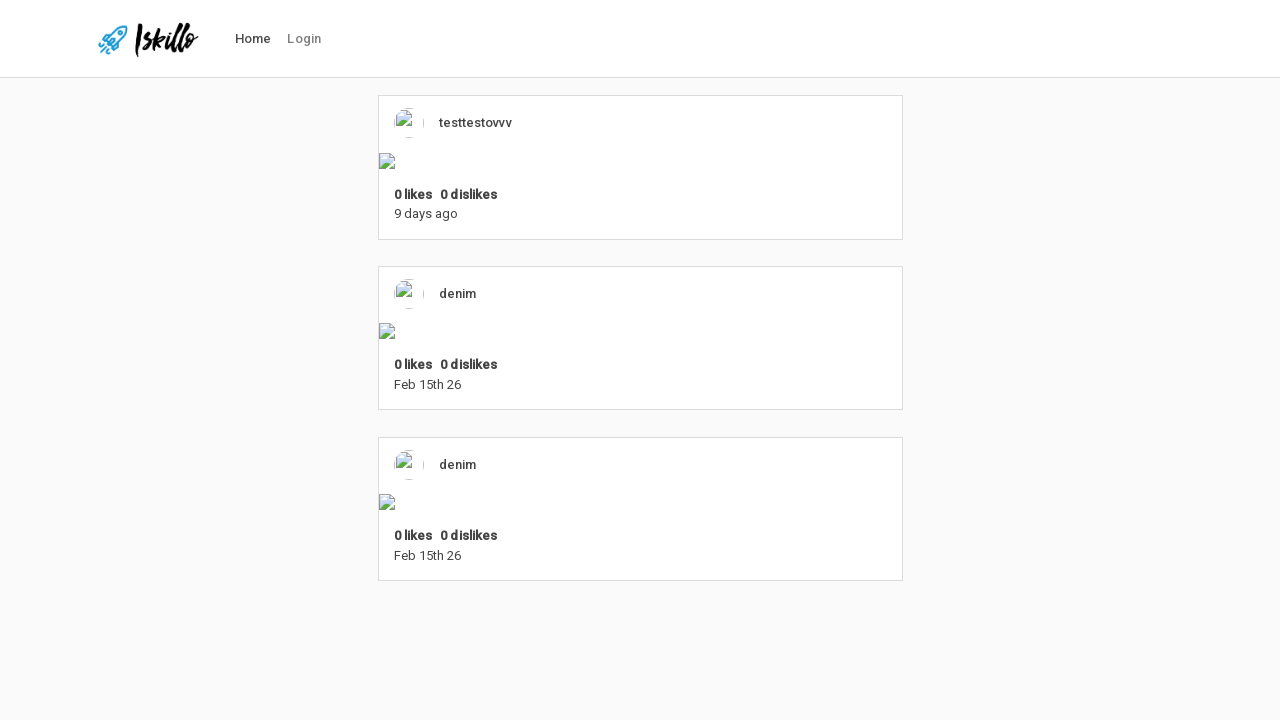

Retrieved page title from posts page
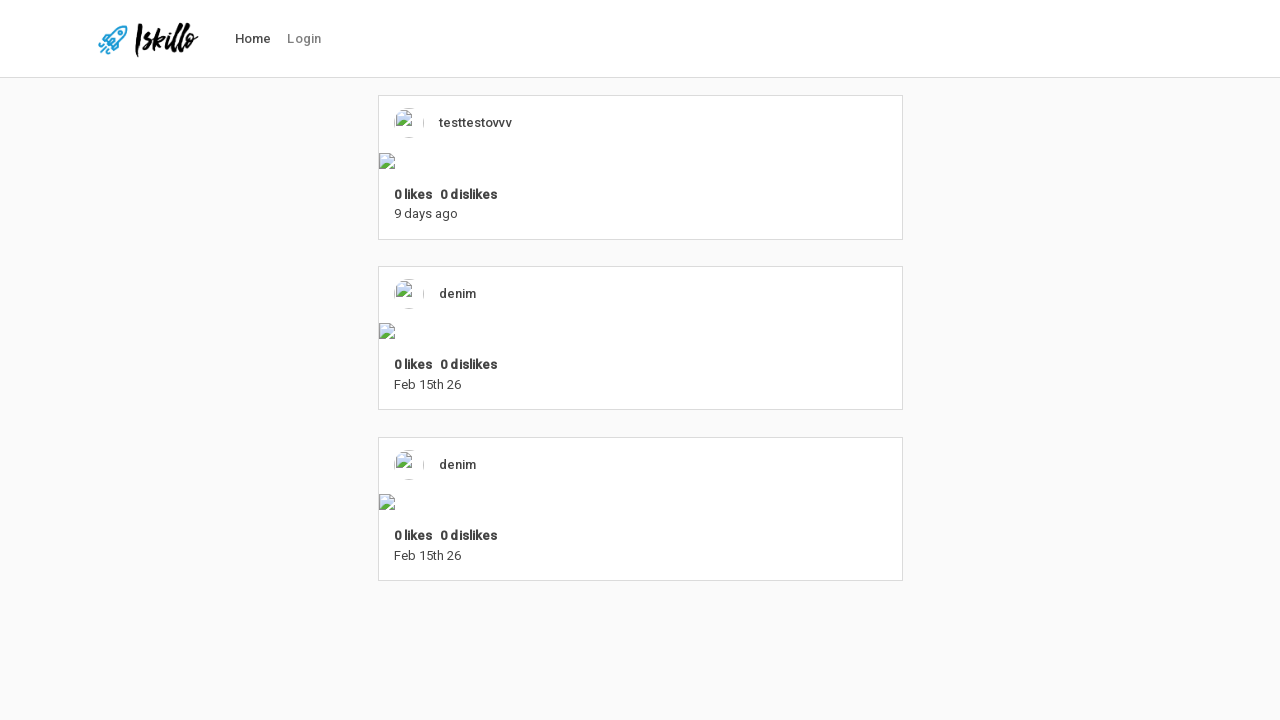

Navigated to login page
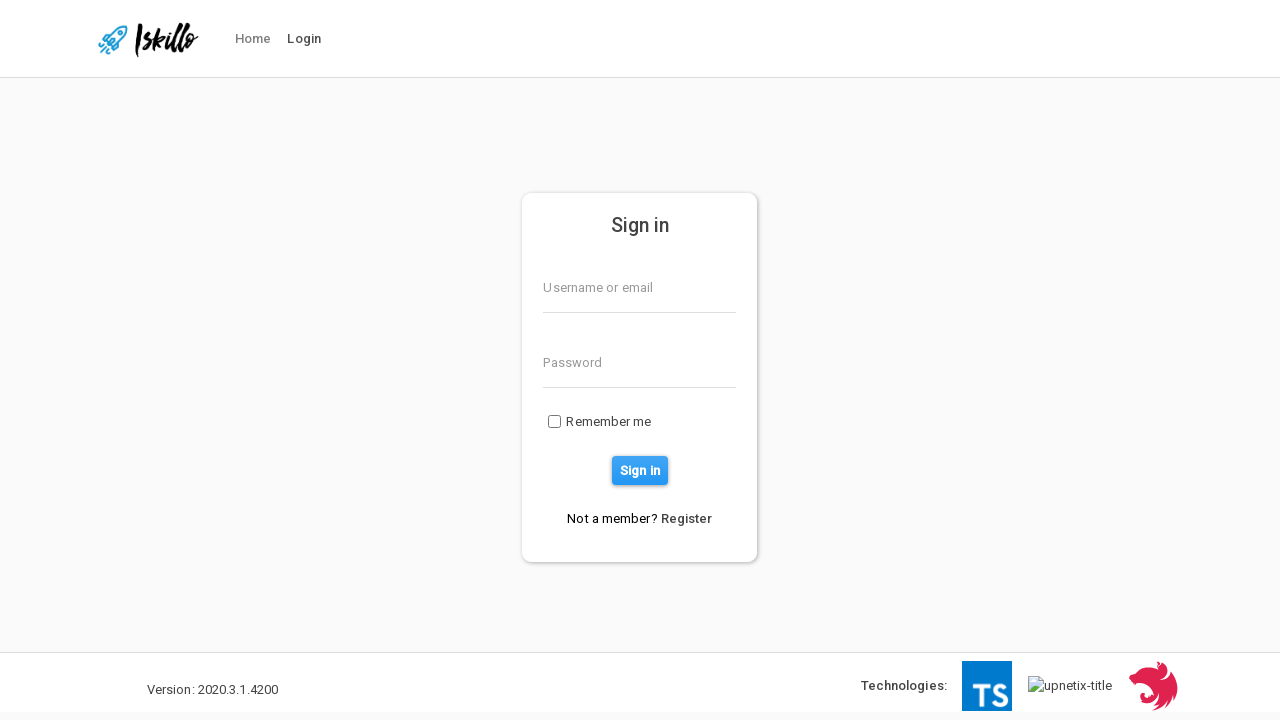

Retrieved current URL from login page
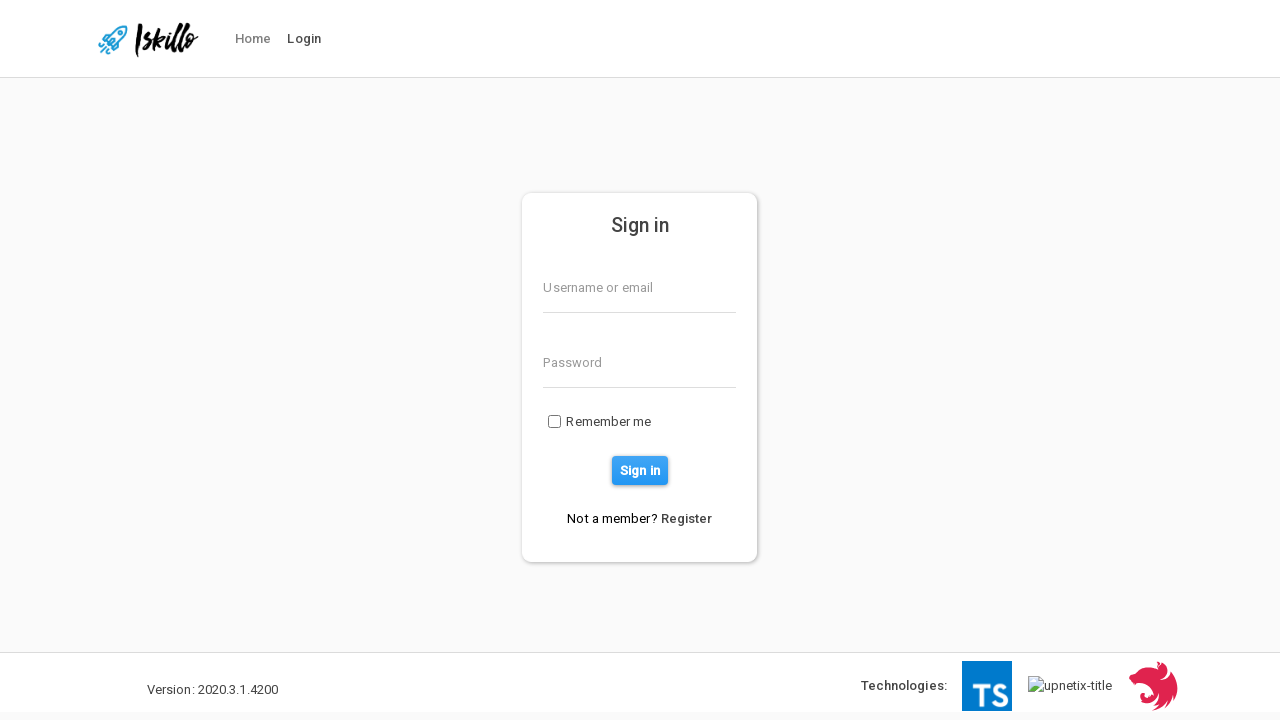

Navigated back to posts page
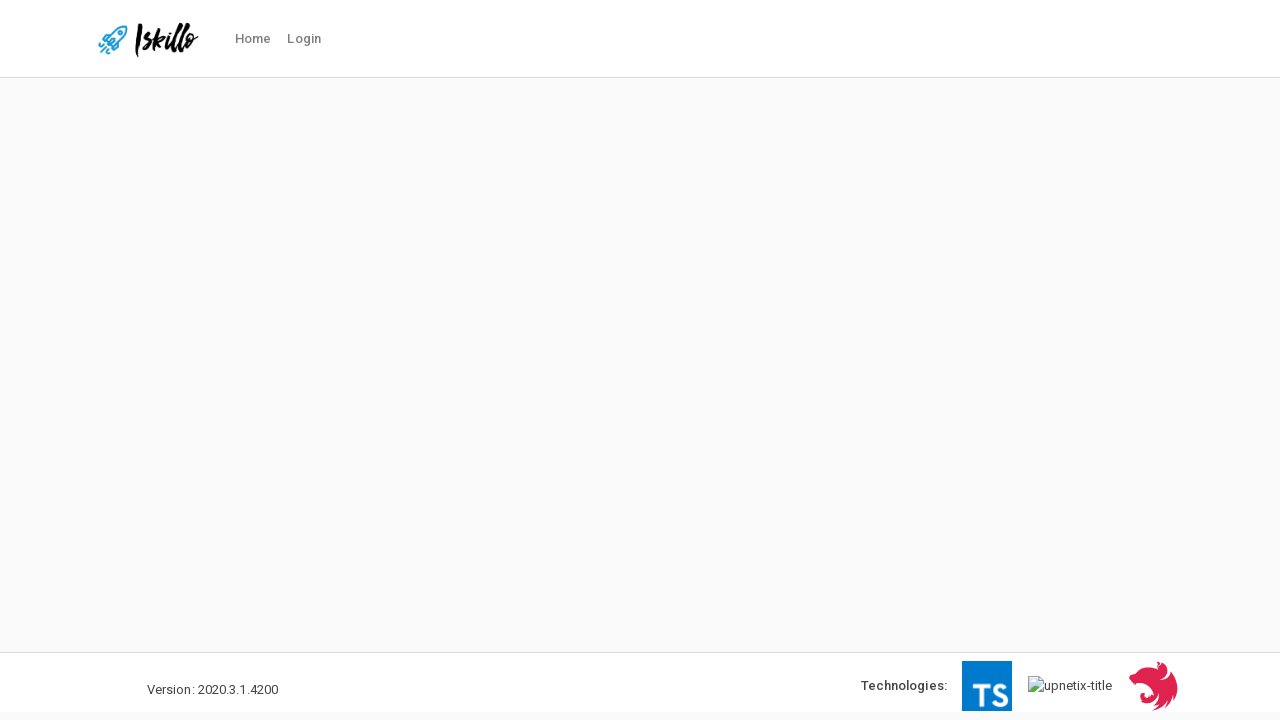

Retrieved URL after navigating back
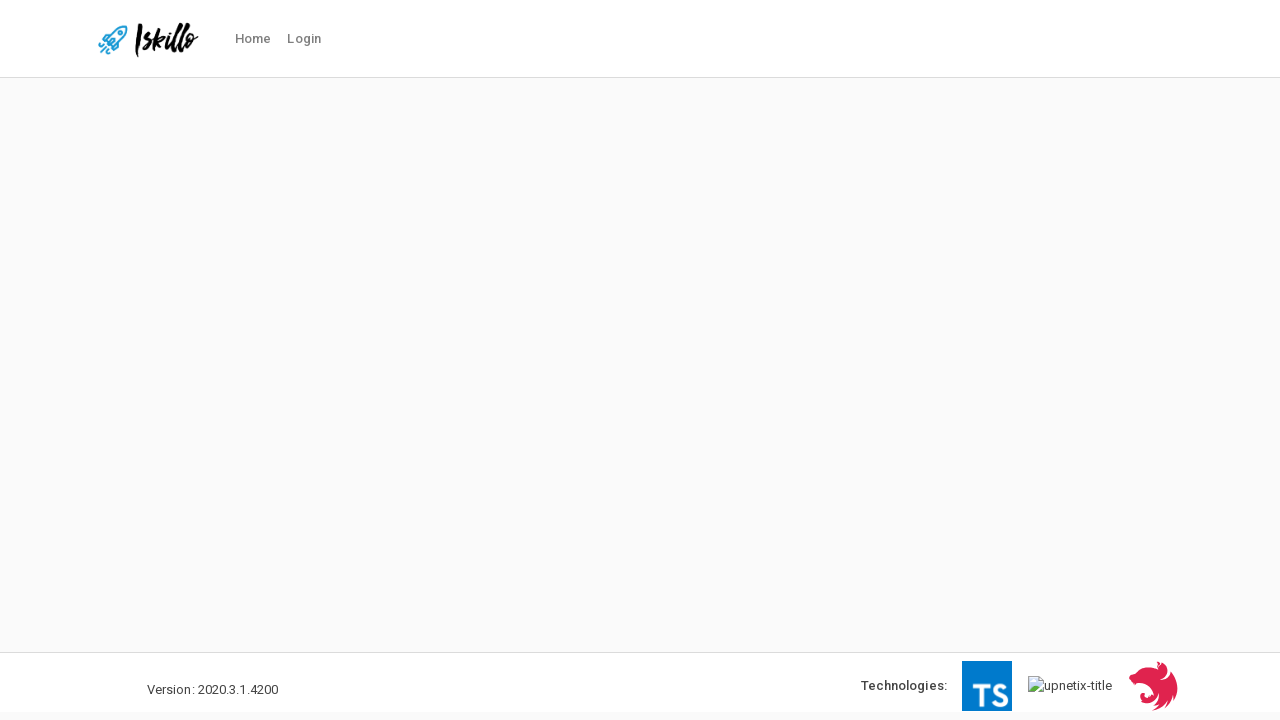

Navigated forward to login page
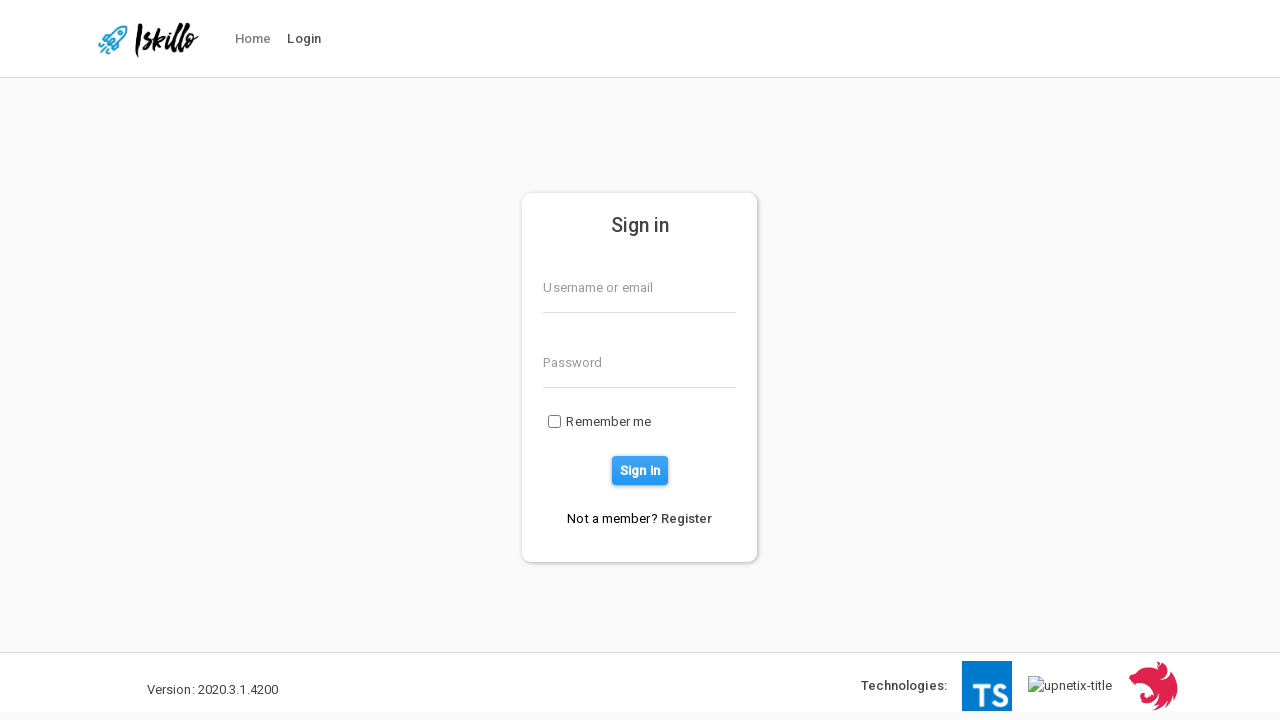

Retrieved URL after navigating forward
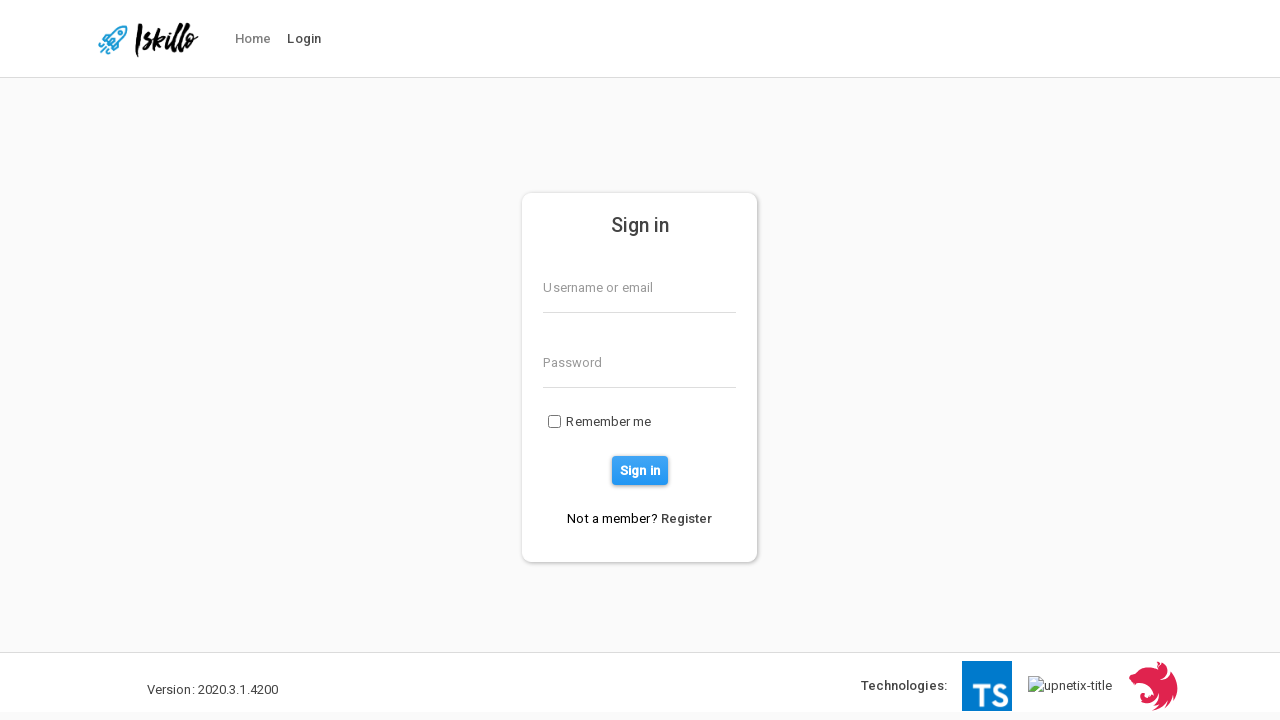

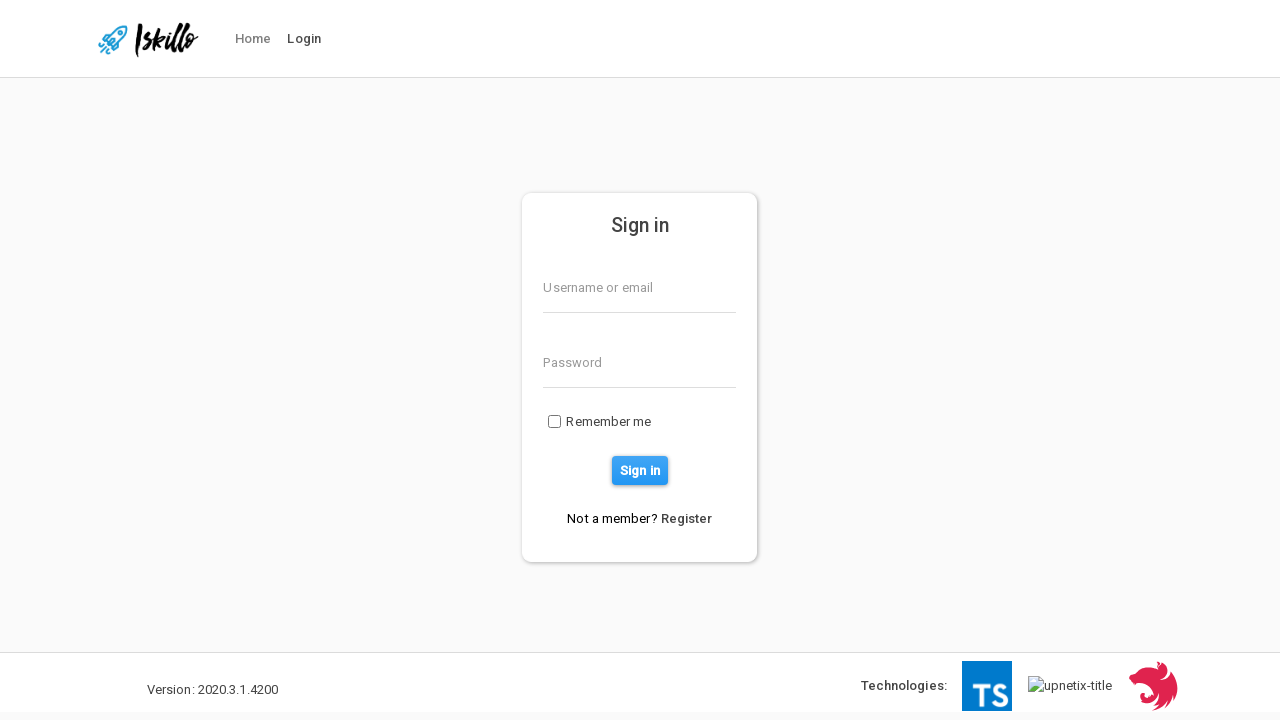